Solves a math problem by reading two numbers from the page, calculating their sum, and selecting the result from a dropdown menu

Starting URL: http://suninjuly.github.io/selects1.html

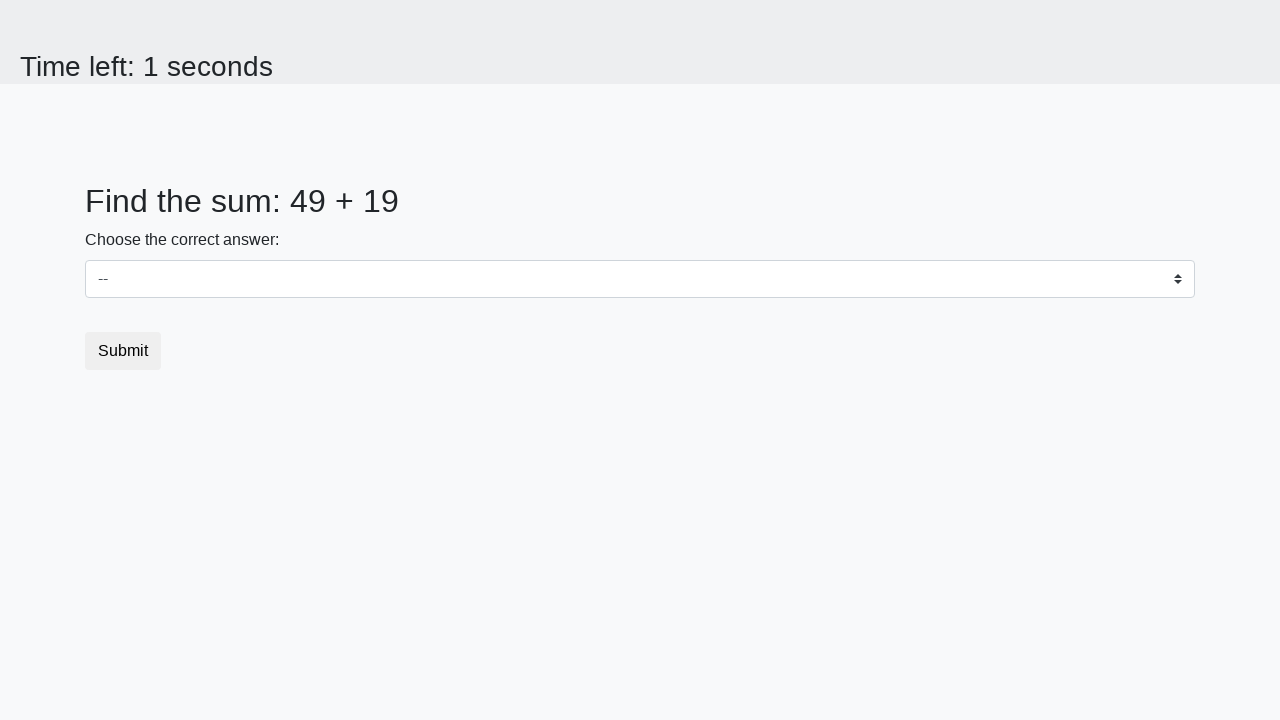

Read first number from page element #num1
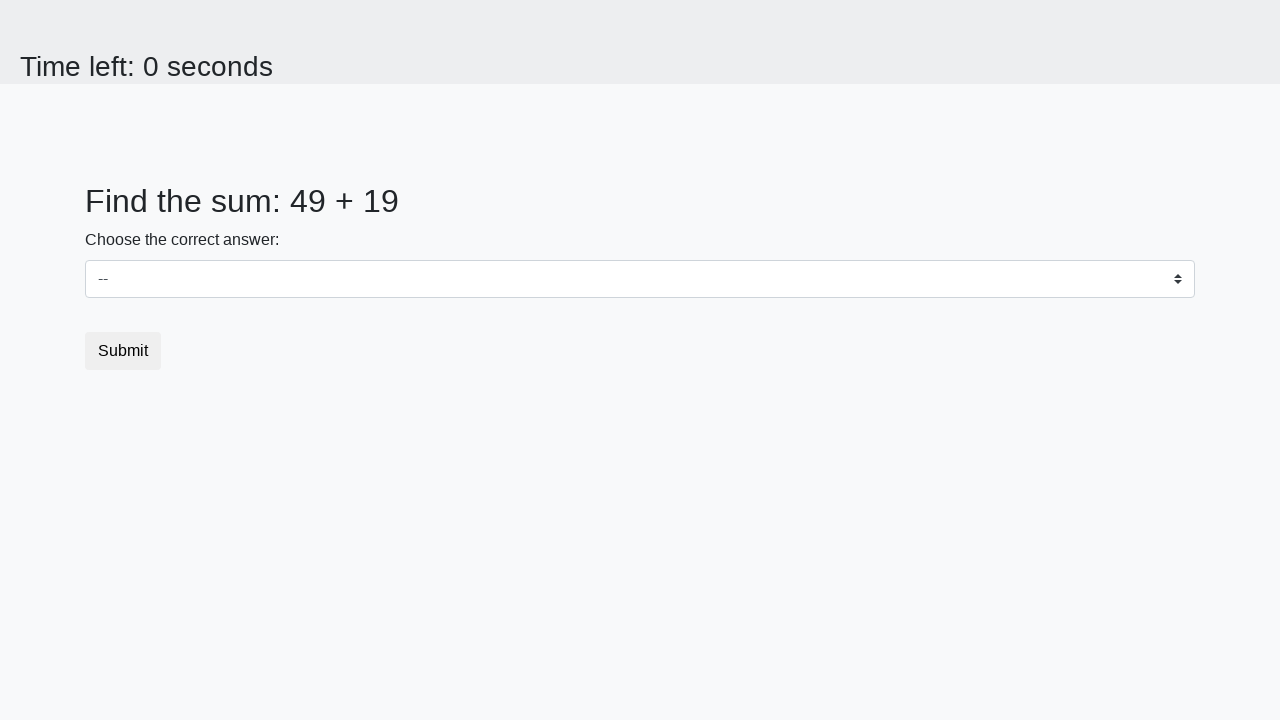

Read second number from page element #num2
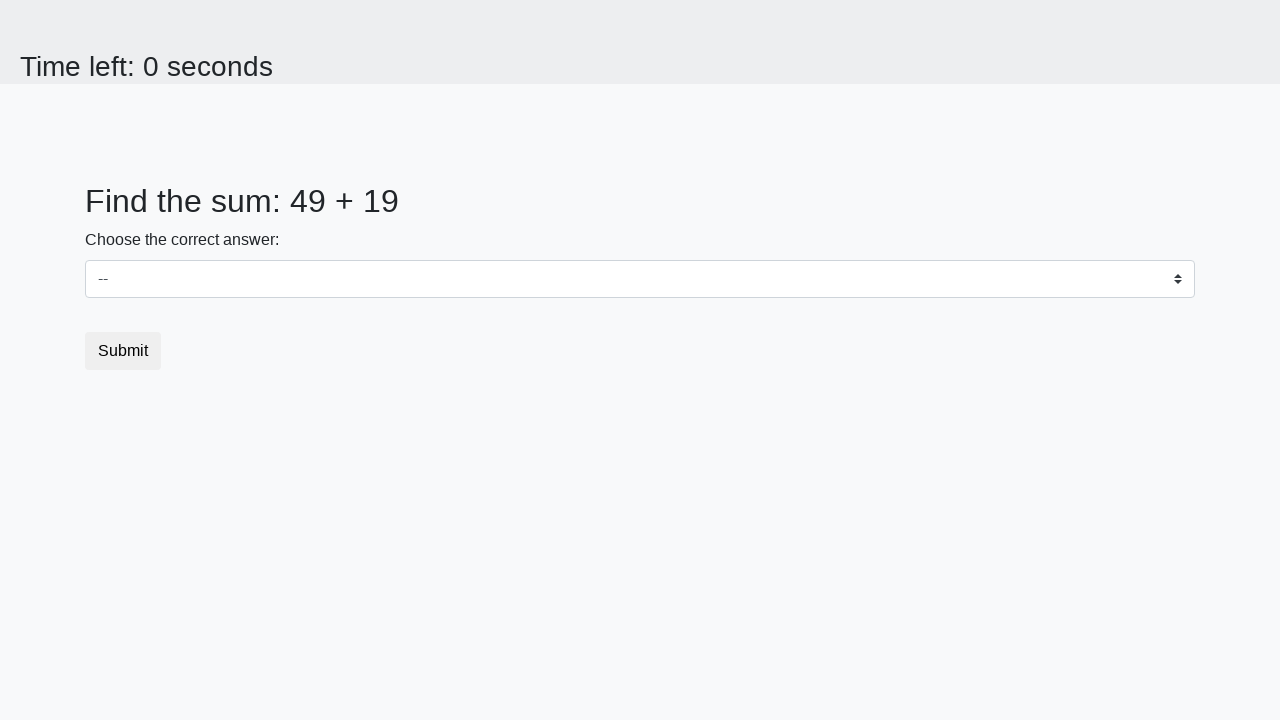

Calculated sum (49 + 19 = 68) and selected it from dropdown on select
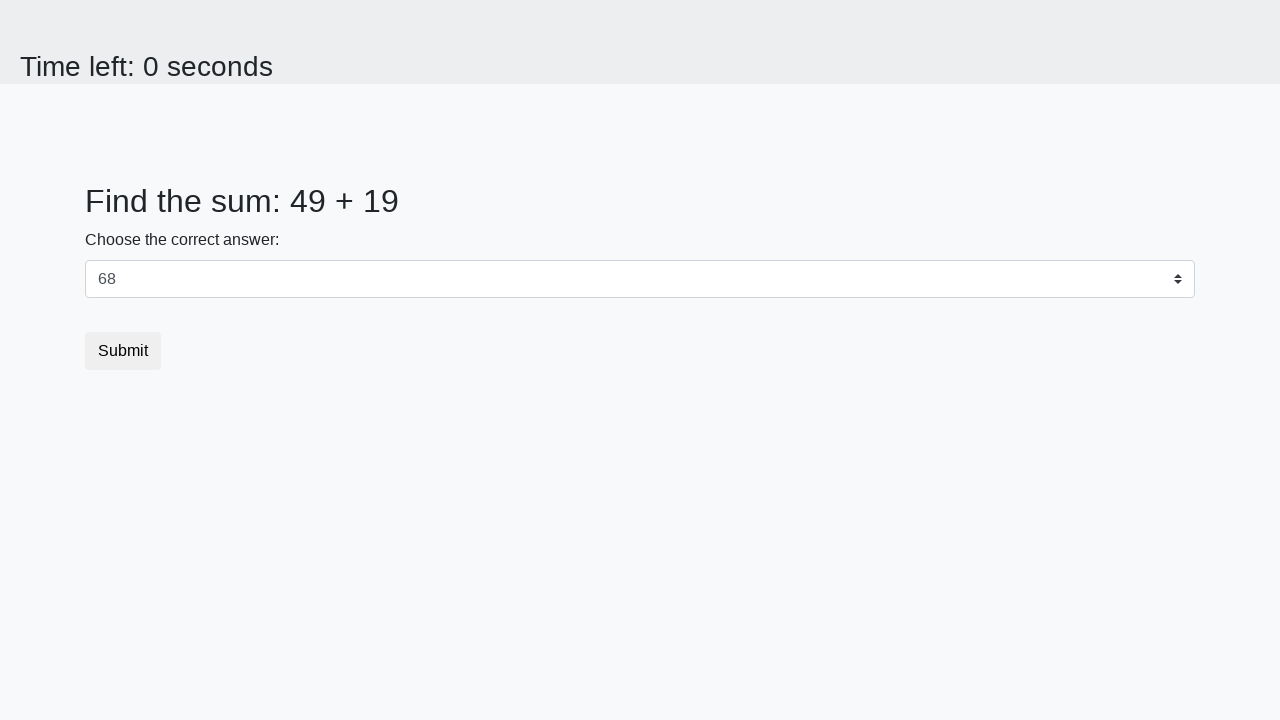

Clicked submit button to complete the task at (123, 351) on .btn.btn-default
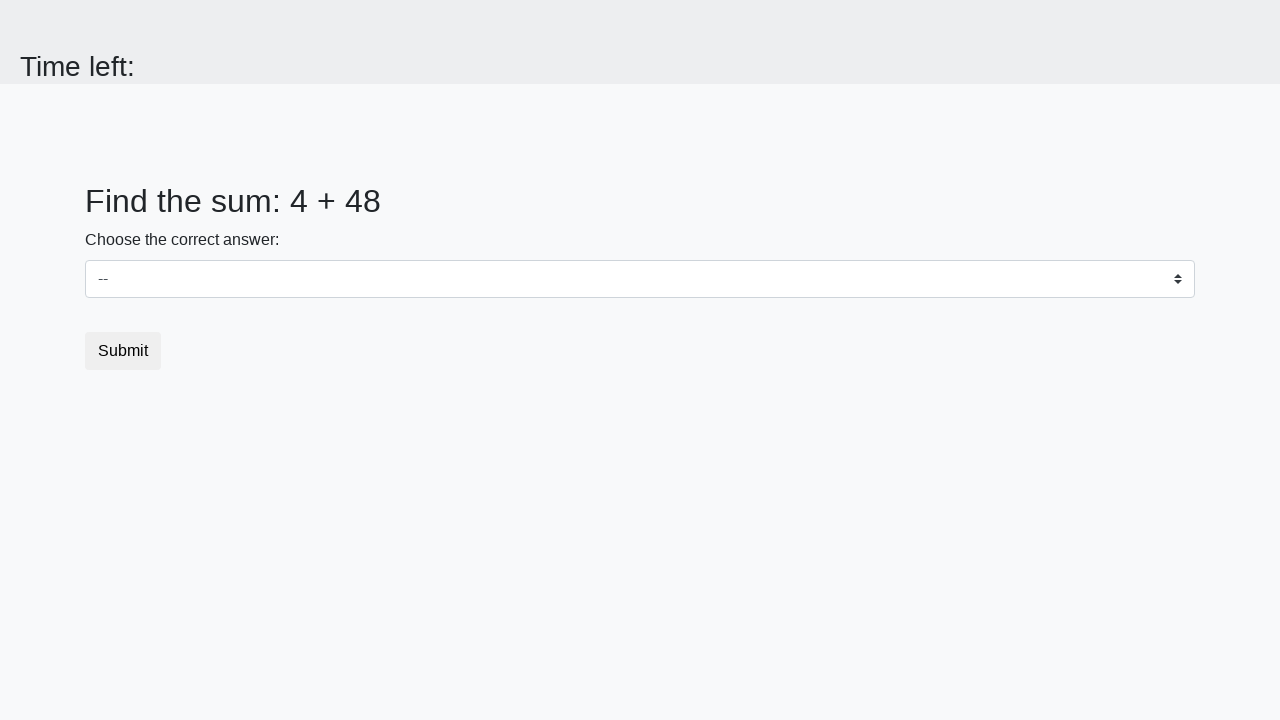

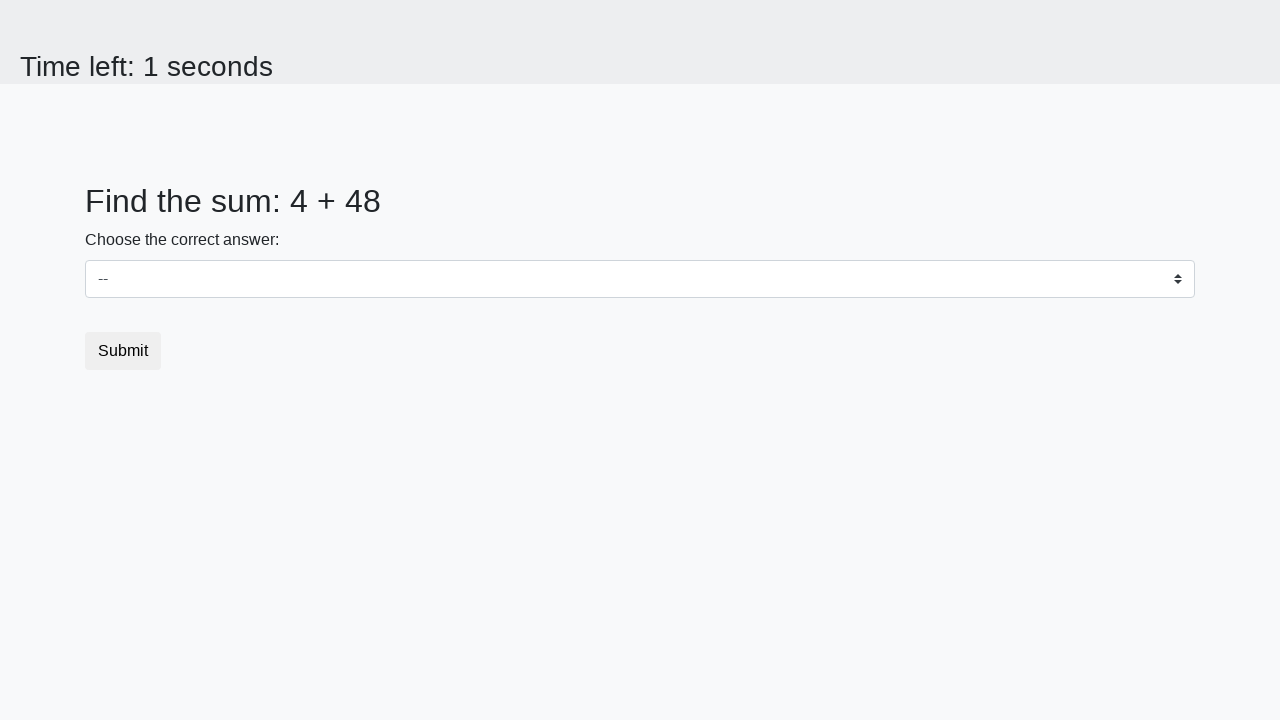